Tests radio button selection by clicking the "Yes" radio button and verifying the success message displays "Yes"

Starting URL: https://demoqa.com/radio-button

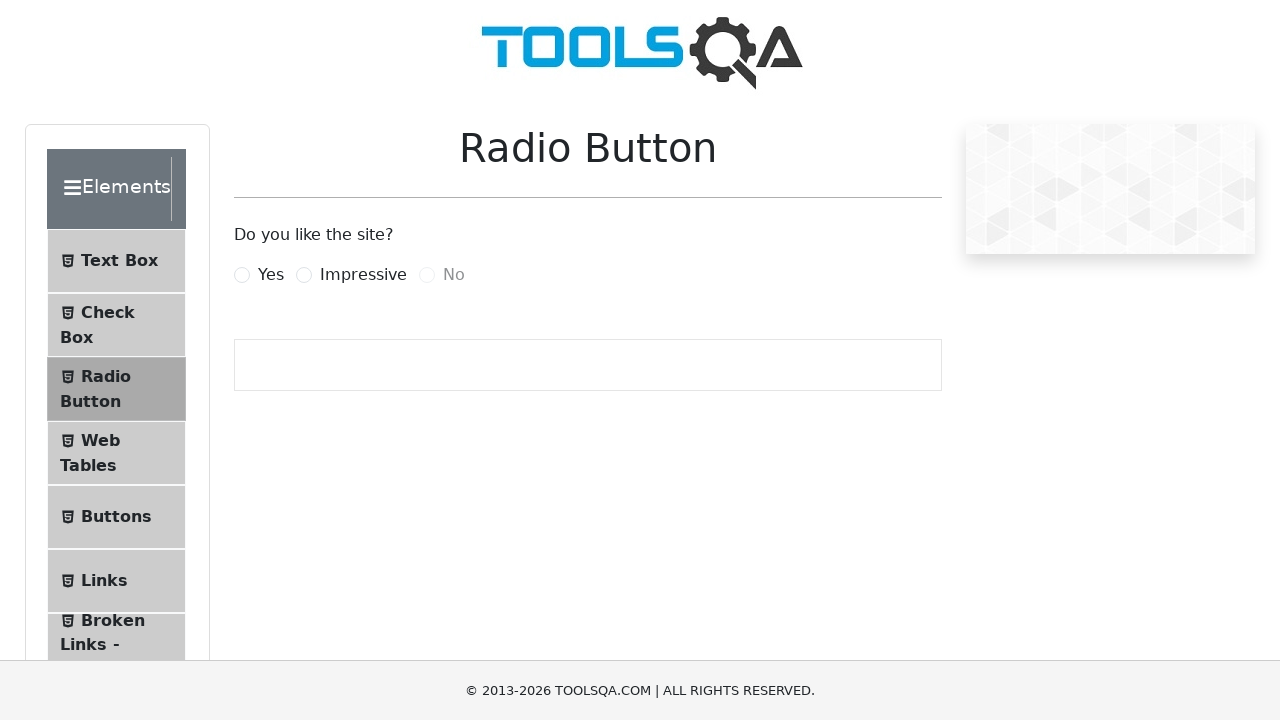

Clicked the 'Yes' radio button at (271, 275) on xpath=//*[@id='yesRadio']/following-sibling::label
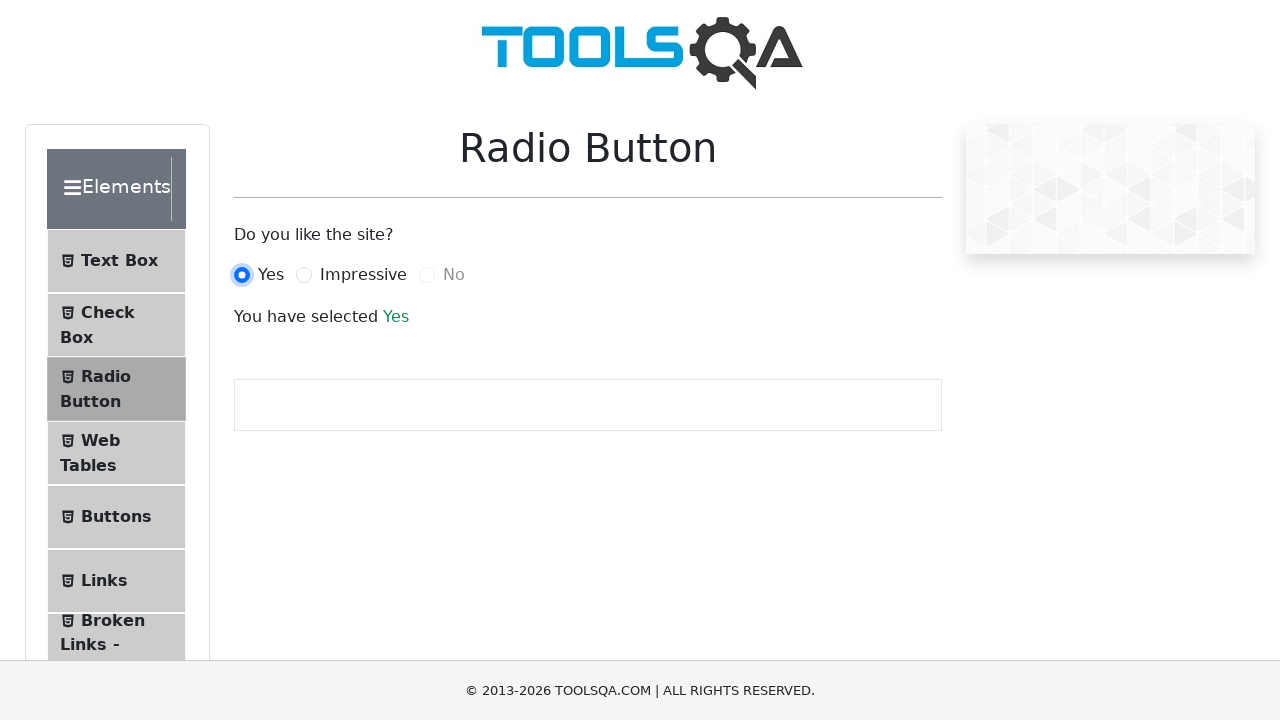

Success message element loaded
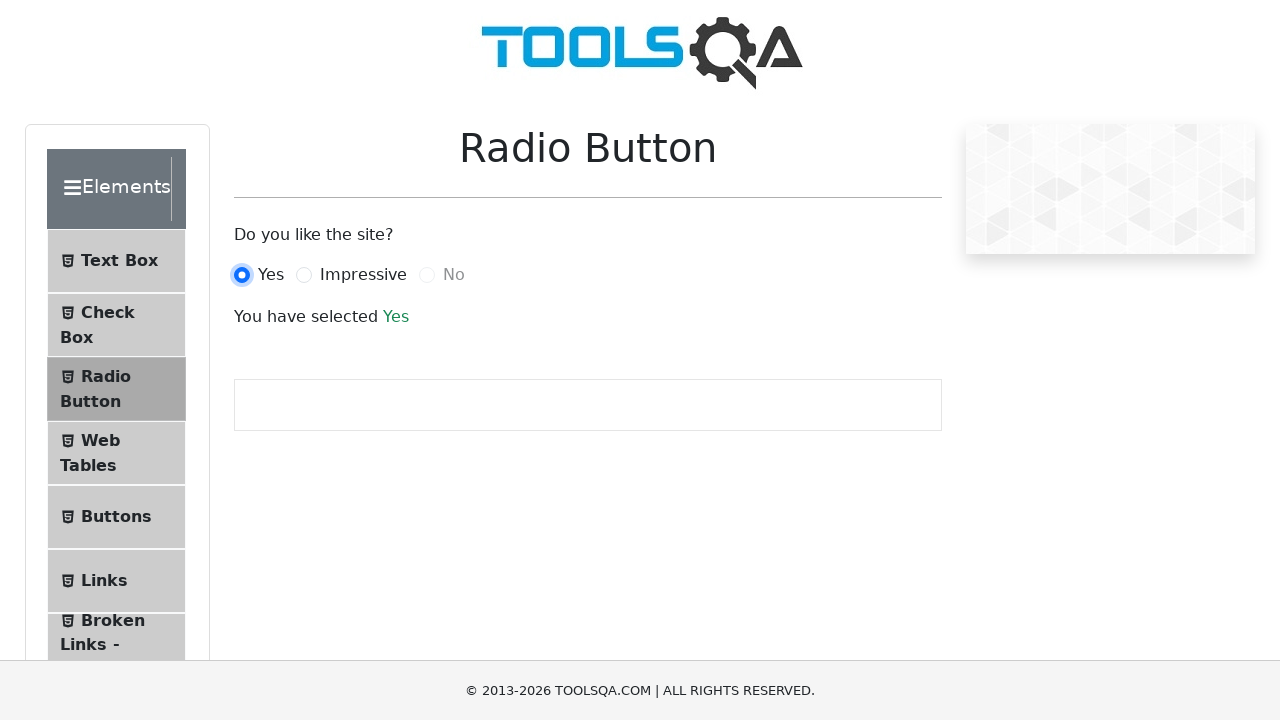

Verified success message displays 'Yes'
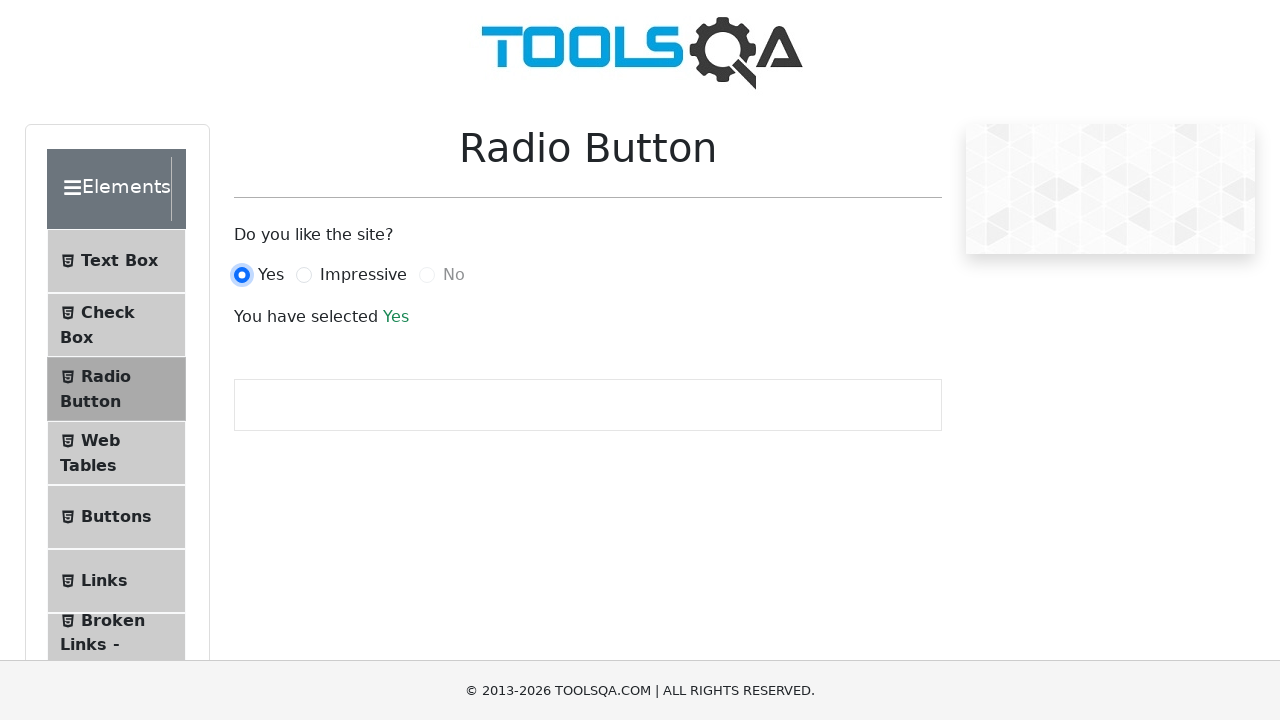

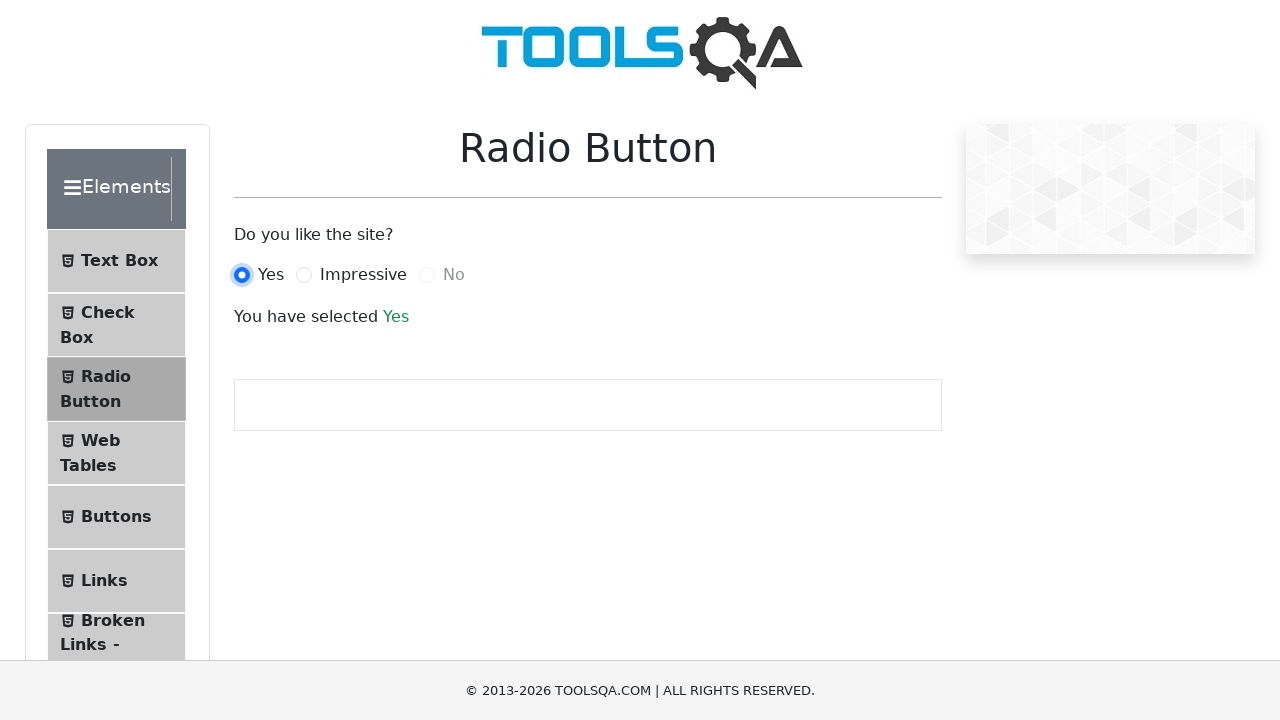